Navigates to the Rahul Shetty Academy homepage and verifies the page loads by checking the title

Starting URL: https://rahulshettyacademy.com

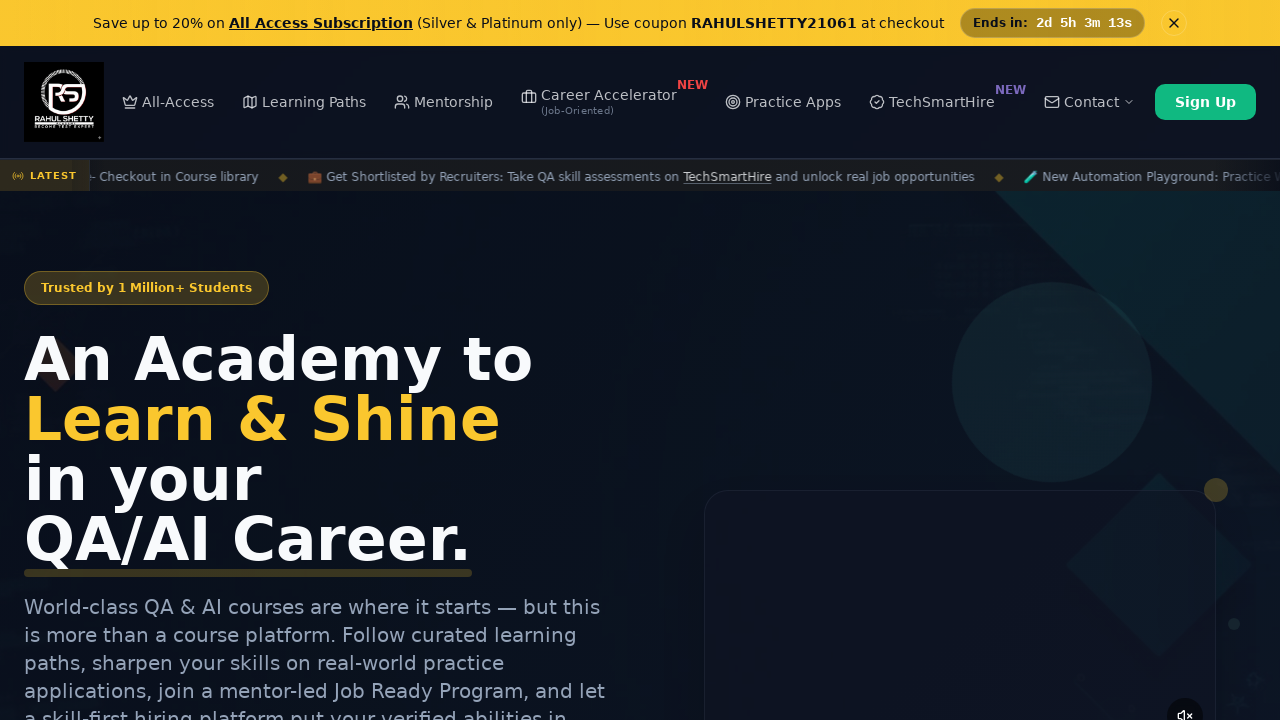

Waited for page to reach domcontentloaded state
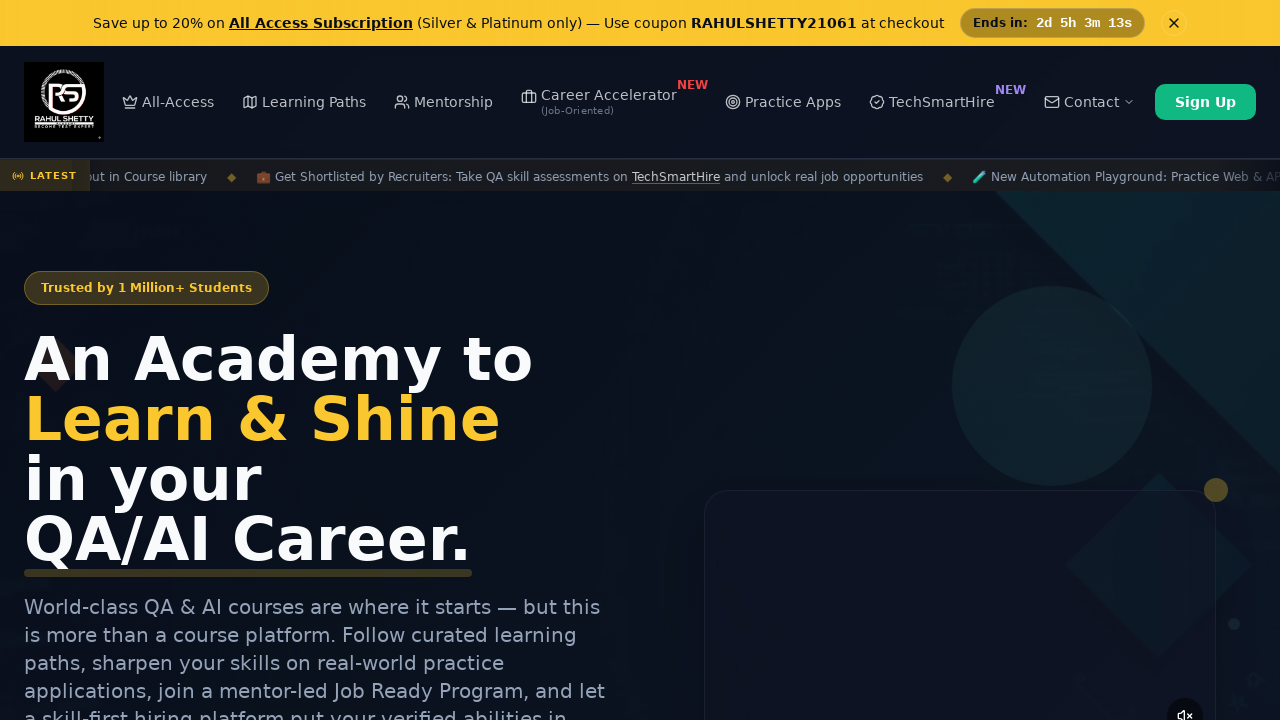

Retrieved page title: 'Rahul Shetty Academy | QA Automation, Playwright, AI Testing & Online Training'
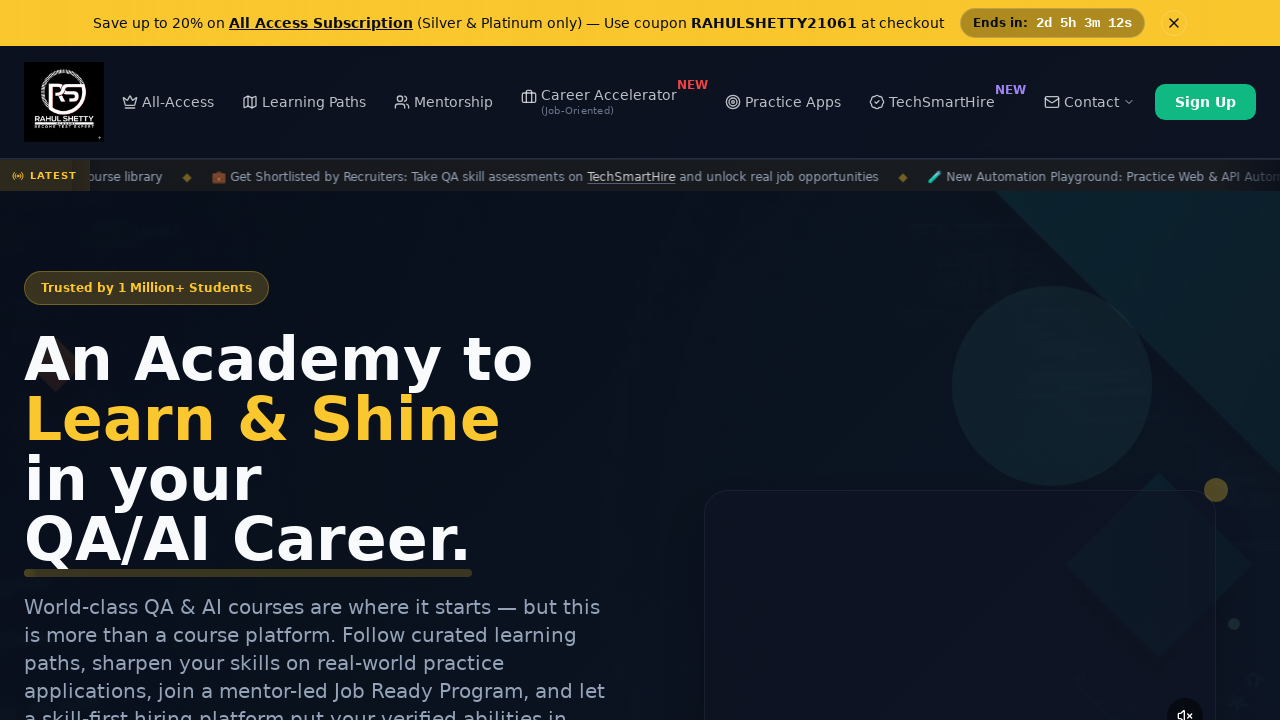

Verified page title is not empty - homepage loaded successfully
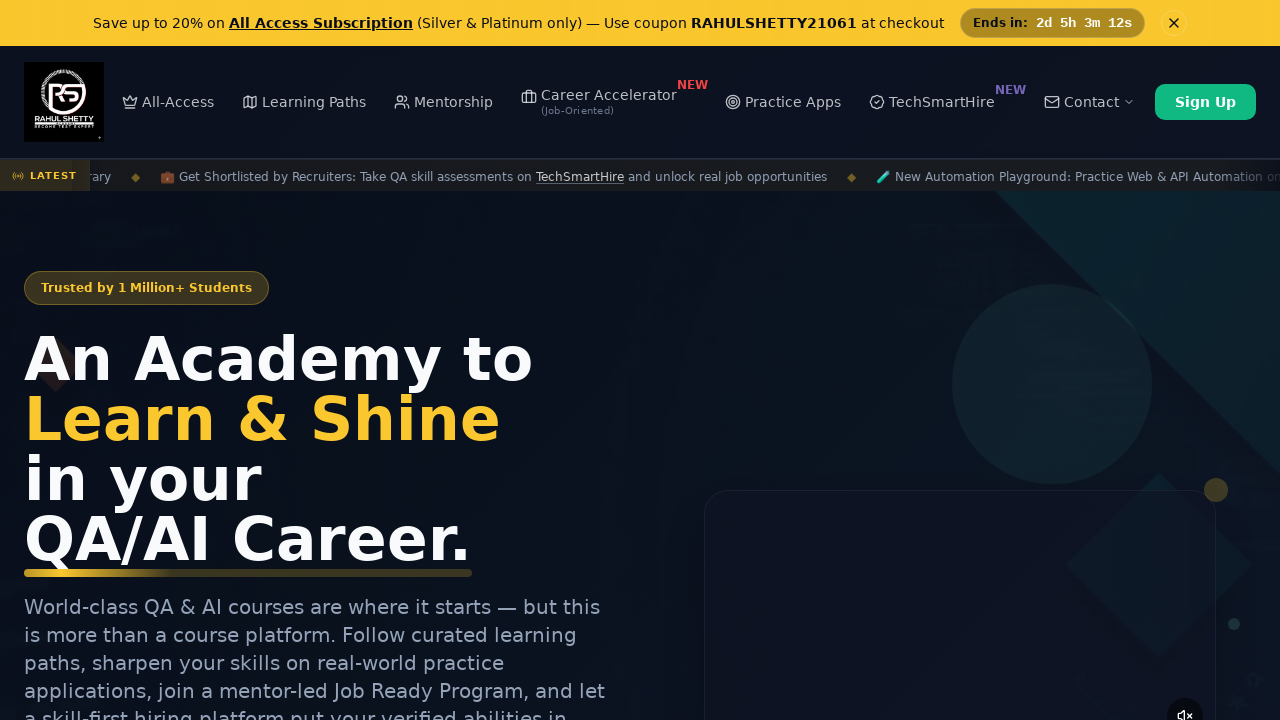

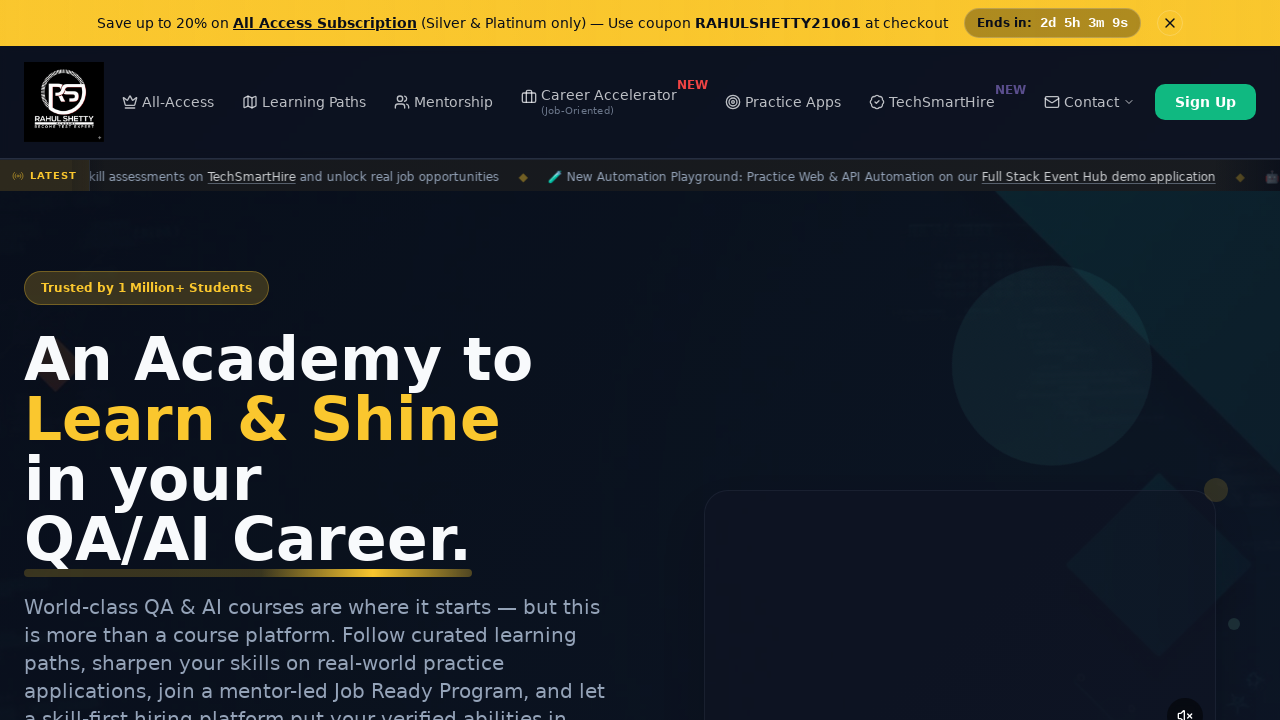